Navigates to the Broken Images page and checks the response status codes of all images on the page

Starting URL: https://the-internet.herokuapp.com

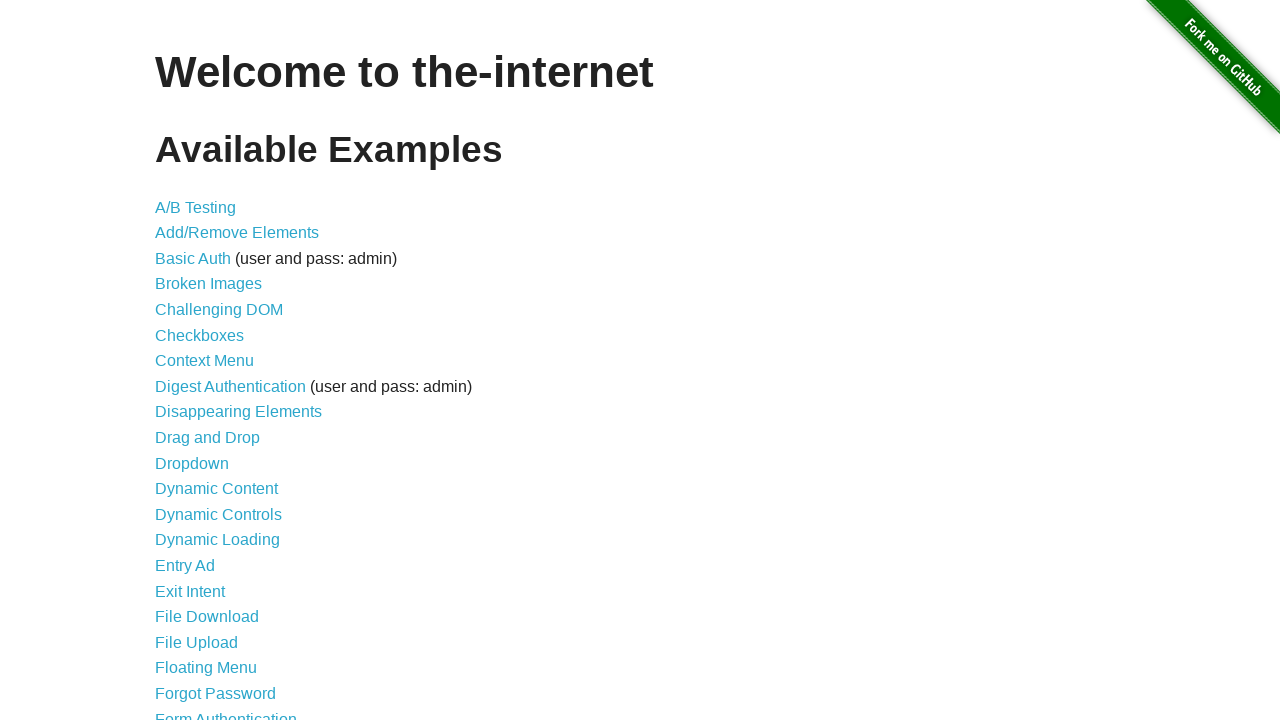

Clicked on Broken Images link at (208, 284) on internal:role=link[name="Broken Images"i]
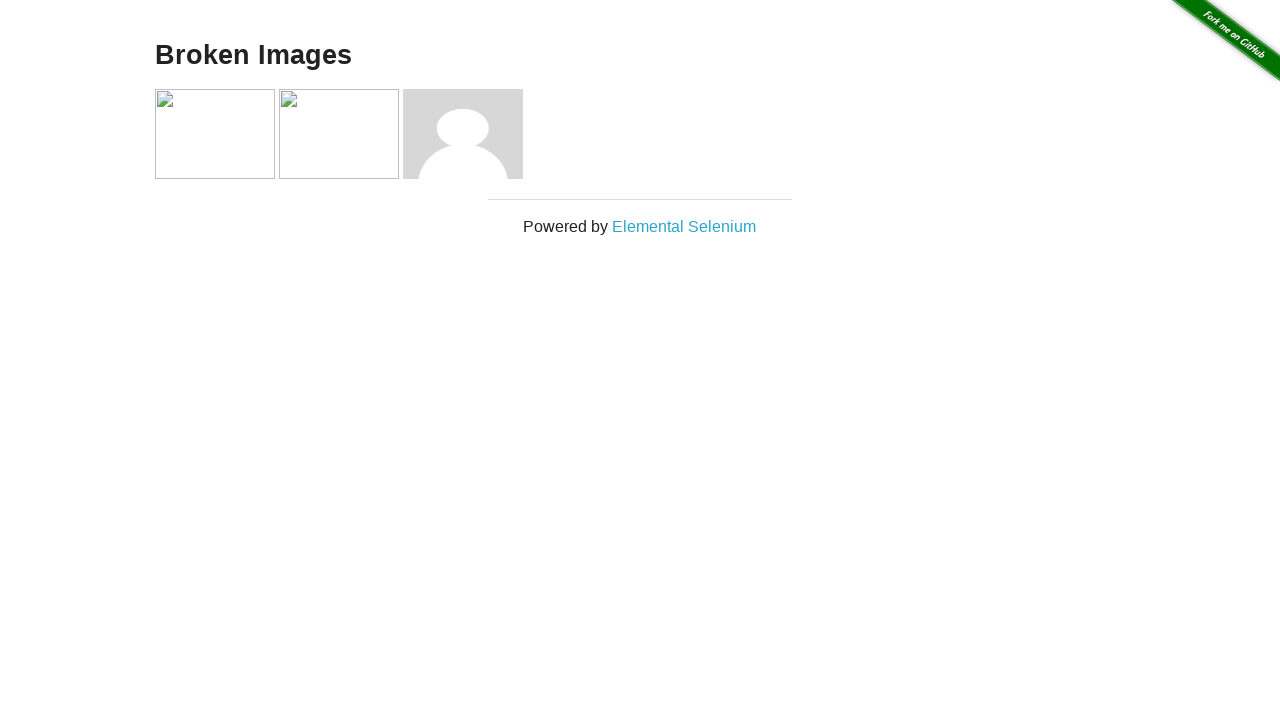

Waited for page to load
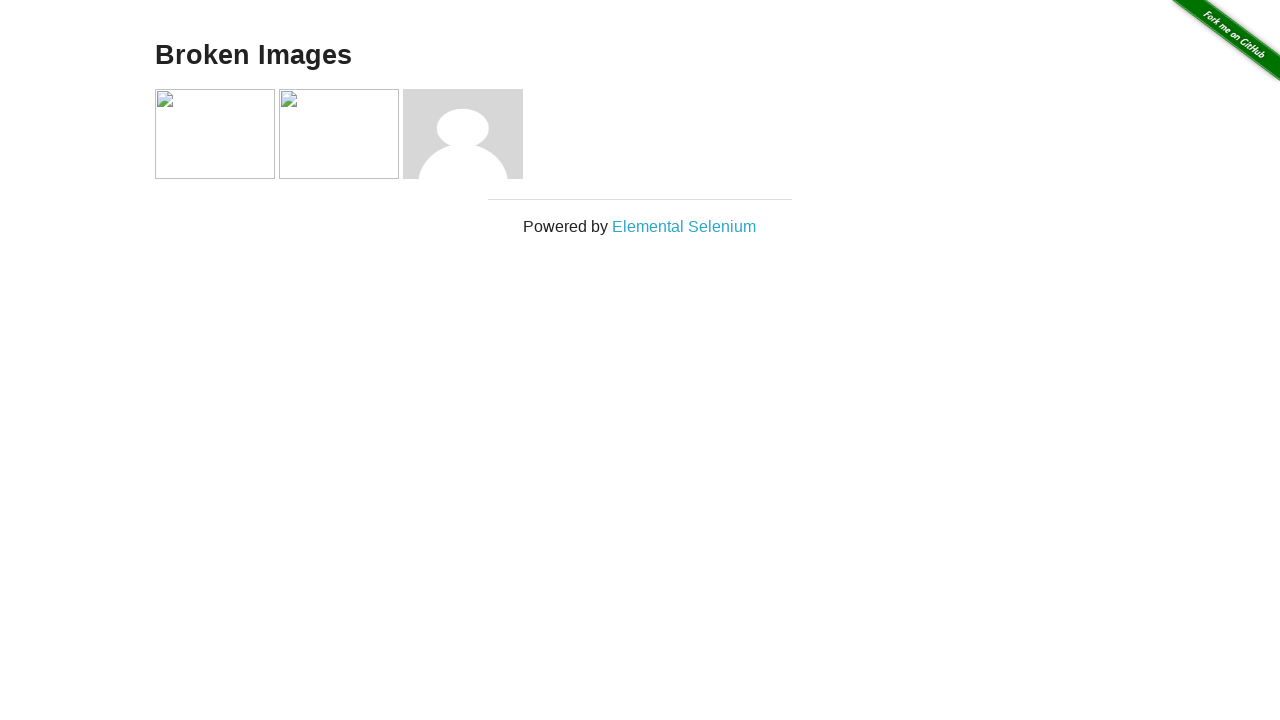

Images loaded on Broken Images page
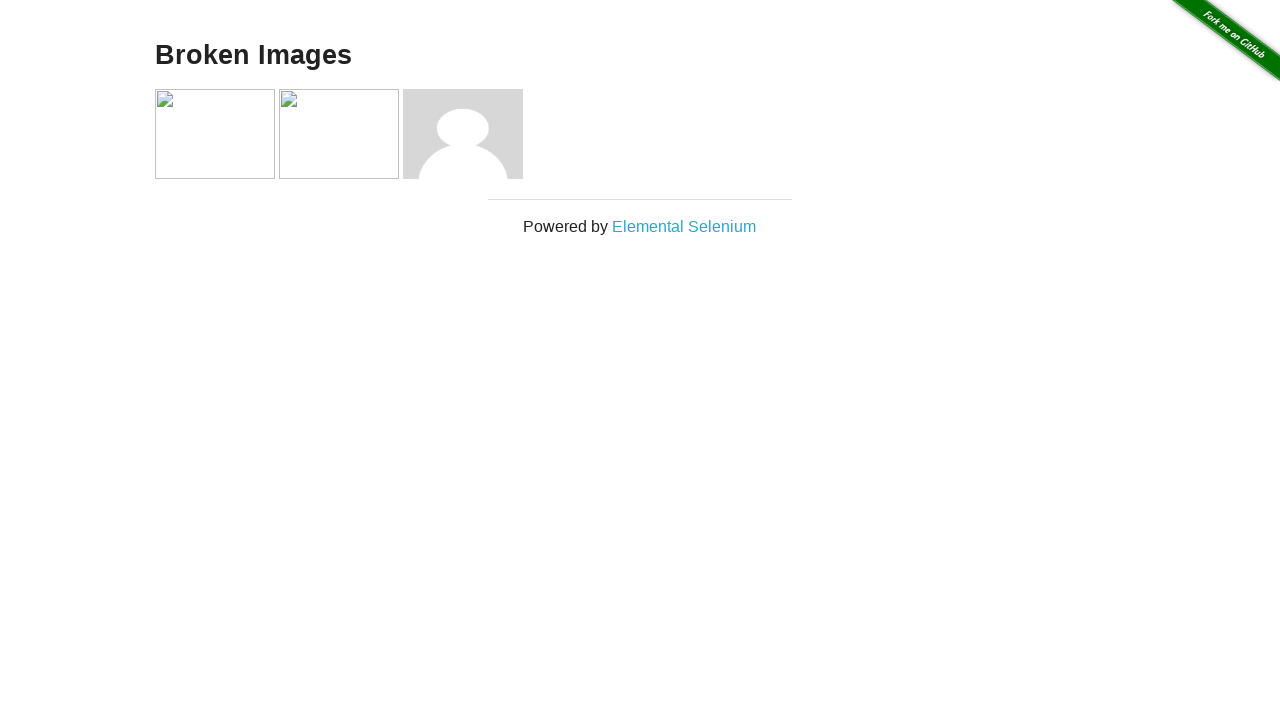

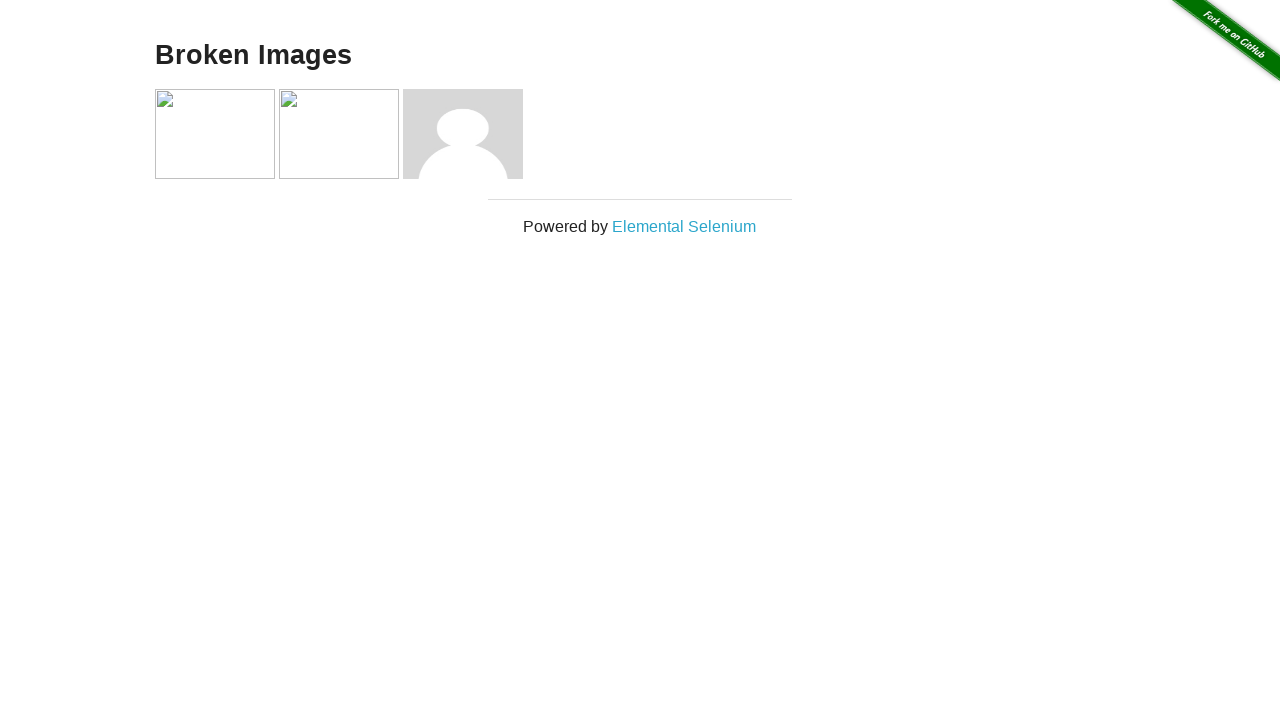